Tests adding elements by clicking an "Add Element" button 10 times and verifying delete buttons are created

Starting URL: https://the-internet.herokuapp.com/add_remove_elements/

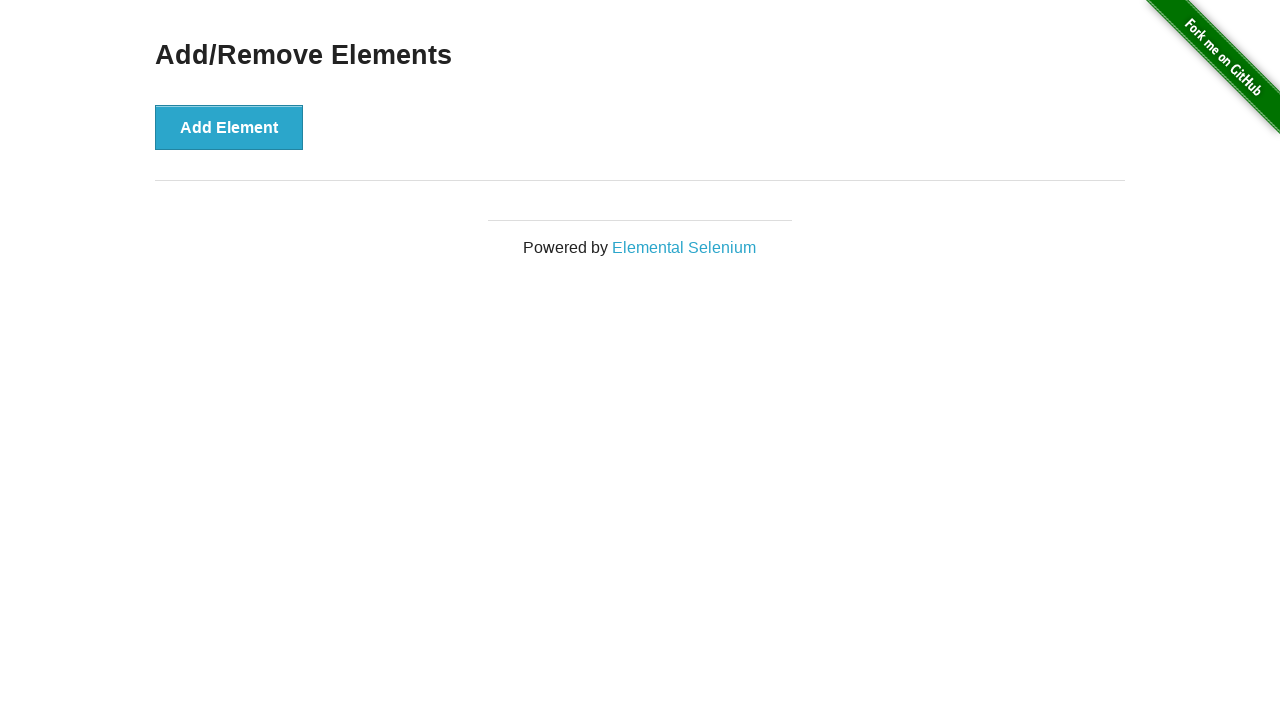

Navigated to Add/Remove Elements page
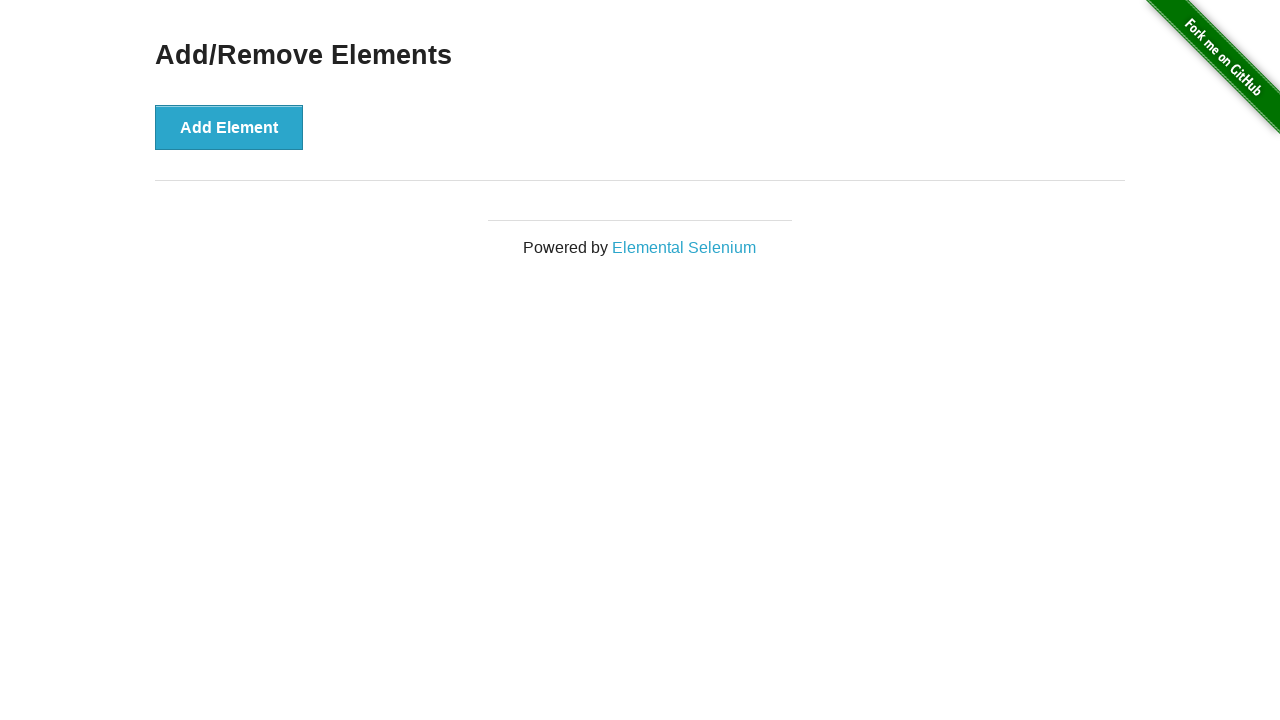

Clicked Add Element button (iteration 1) at (229, 127) on button[onclick='addElement()']
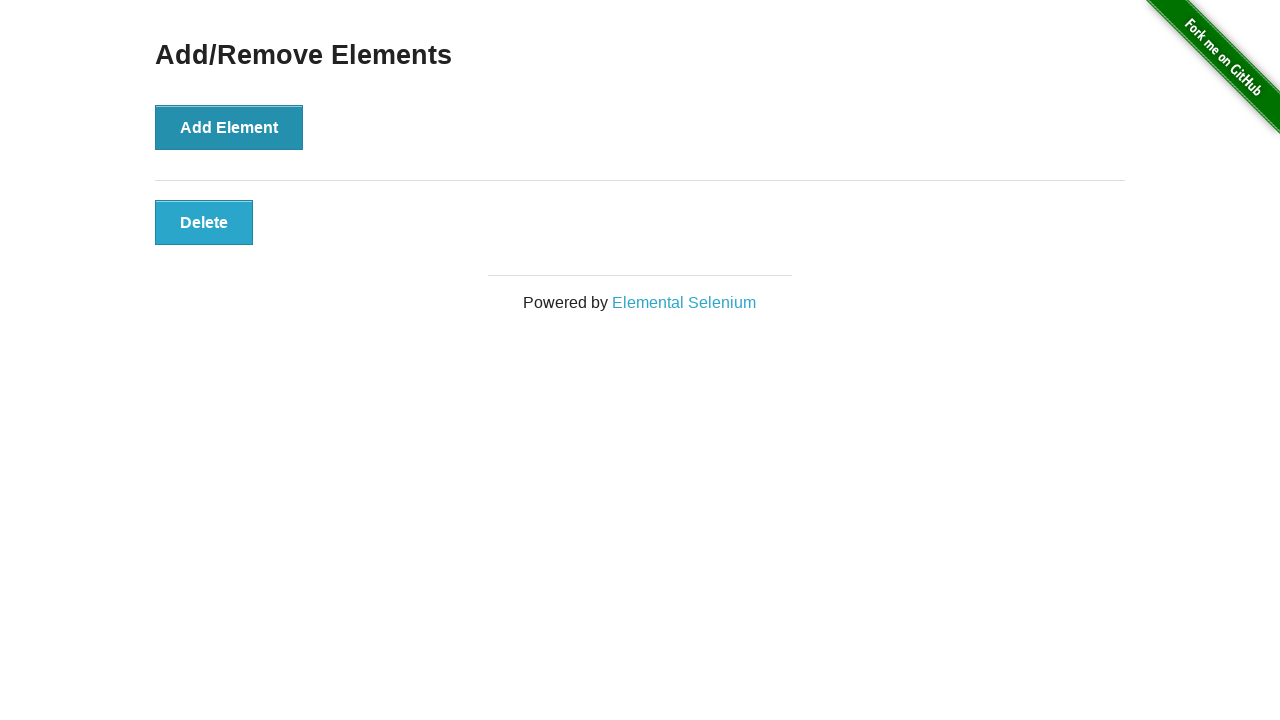

Delete button appeared (iteration 1)
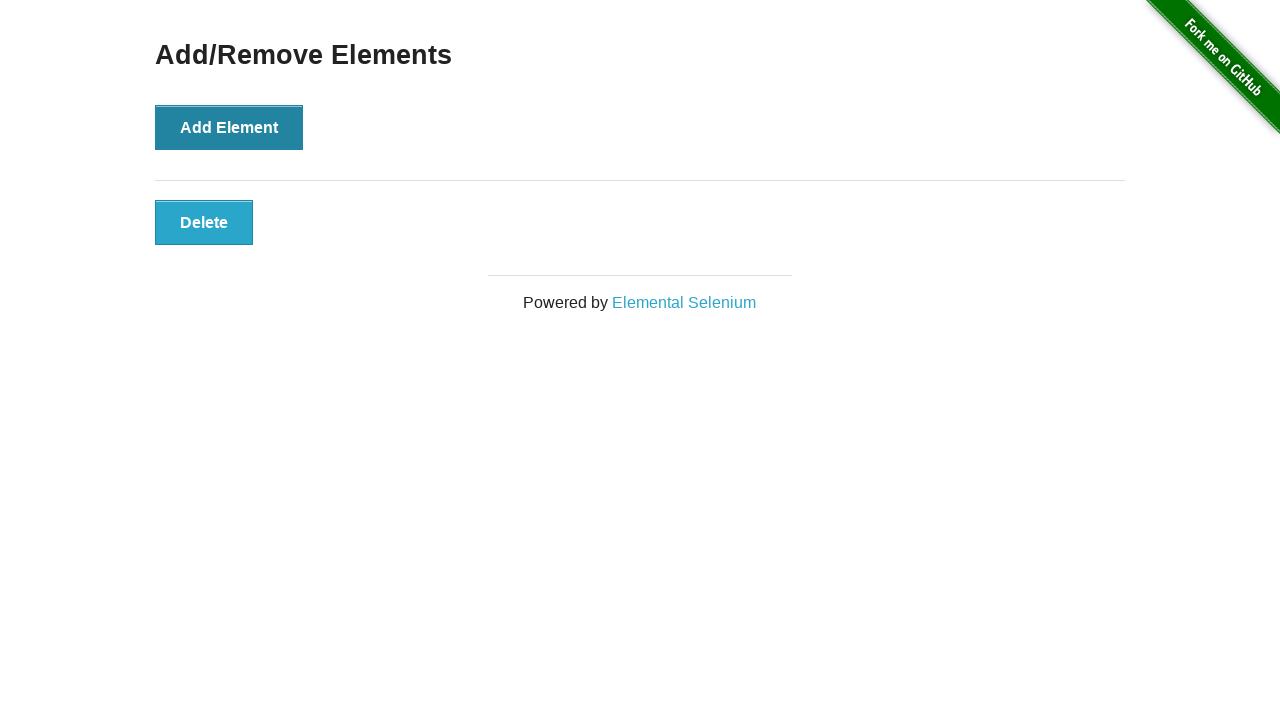

Clicked Add Element button (iteration 2) at (229, 127) on button[onclick='addElement()']
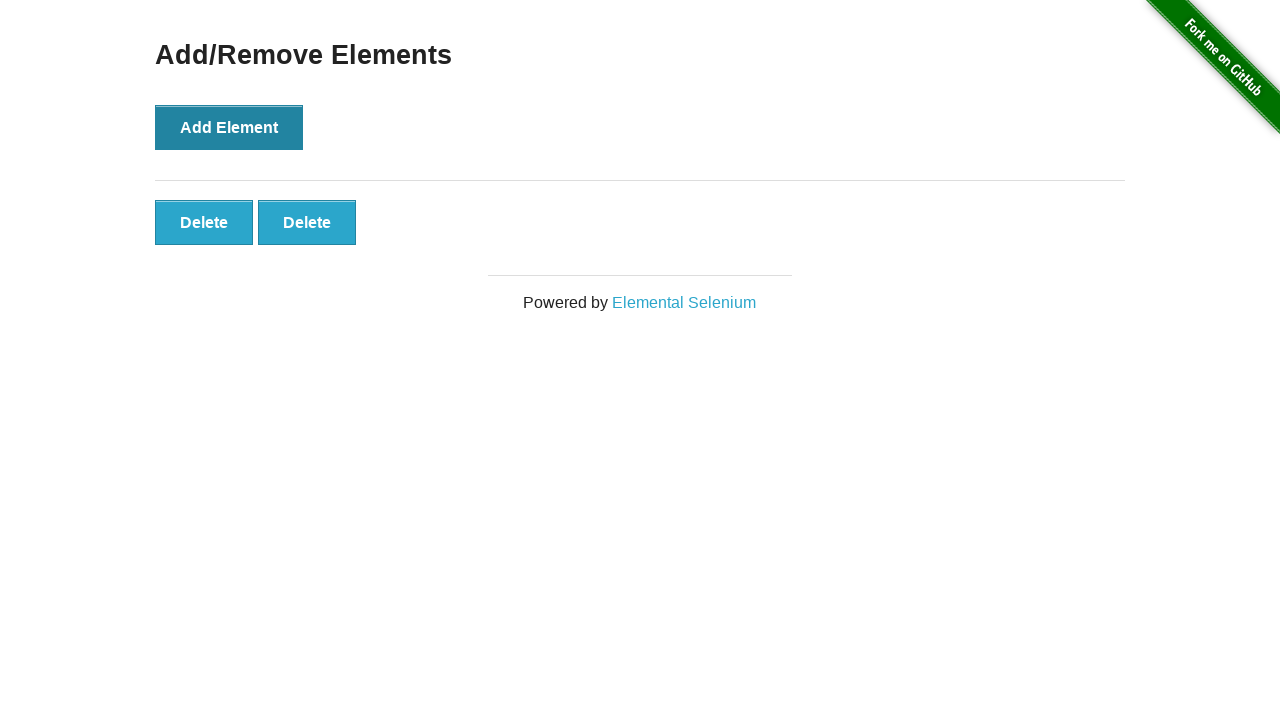

Delete button appeared (iteration 2)
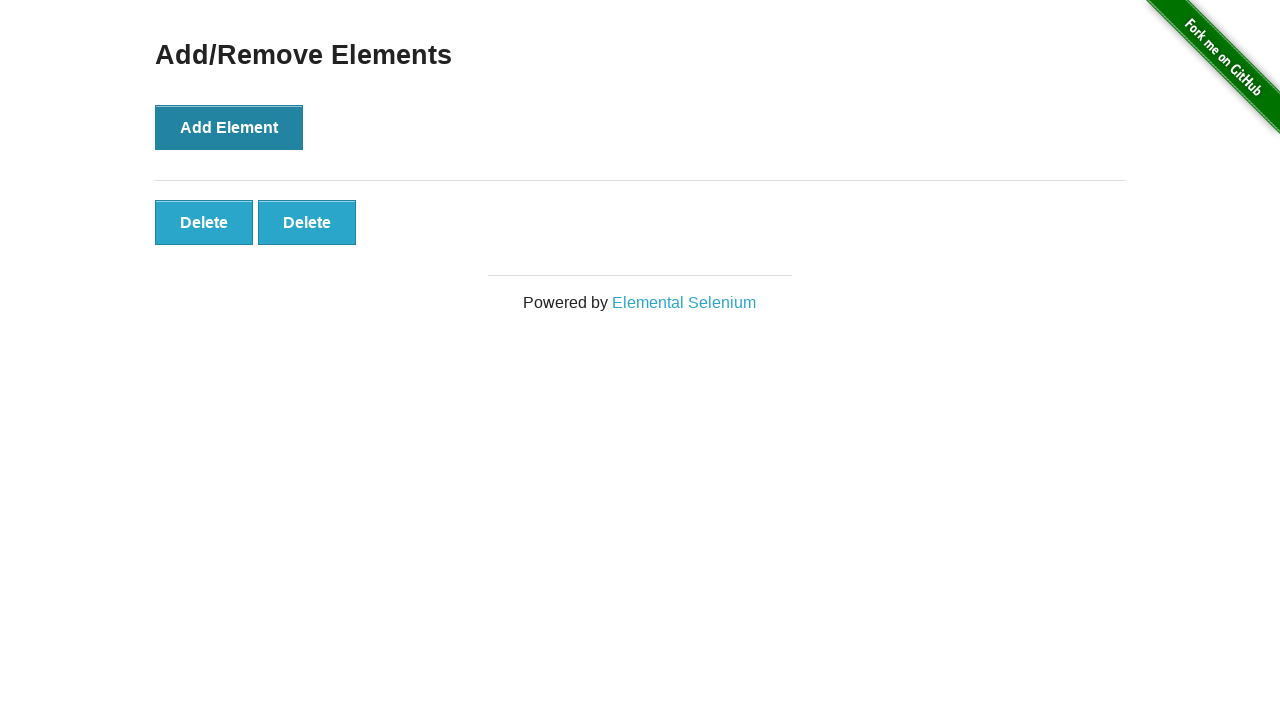

Clicked Add Element button (iteration 3) at (229, 127) on button[onclick='addElement()']
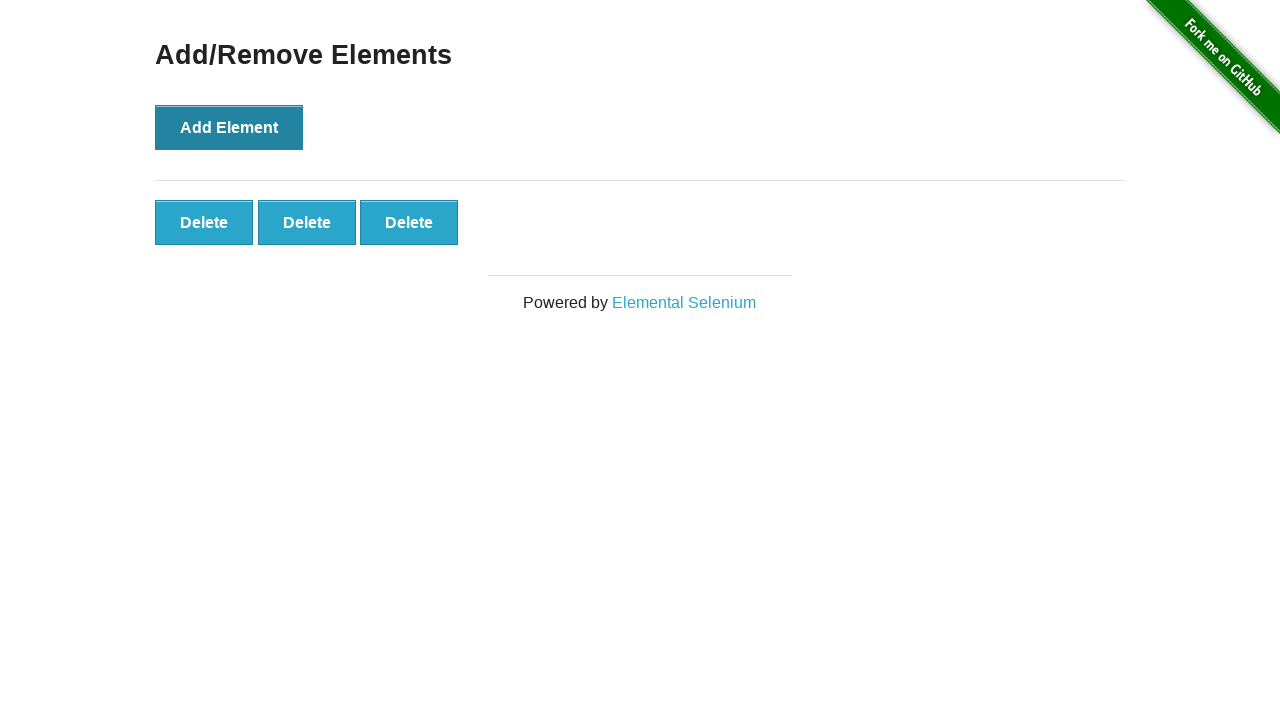

Delete button appeared (iteration 3)
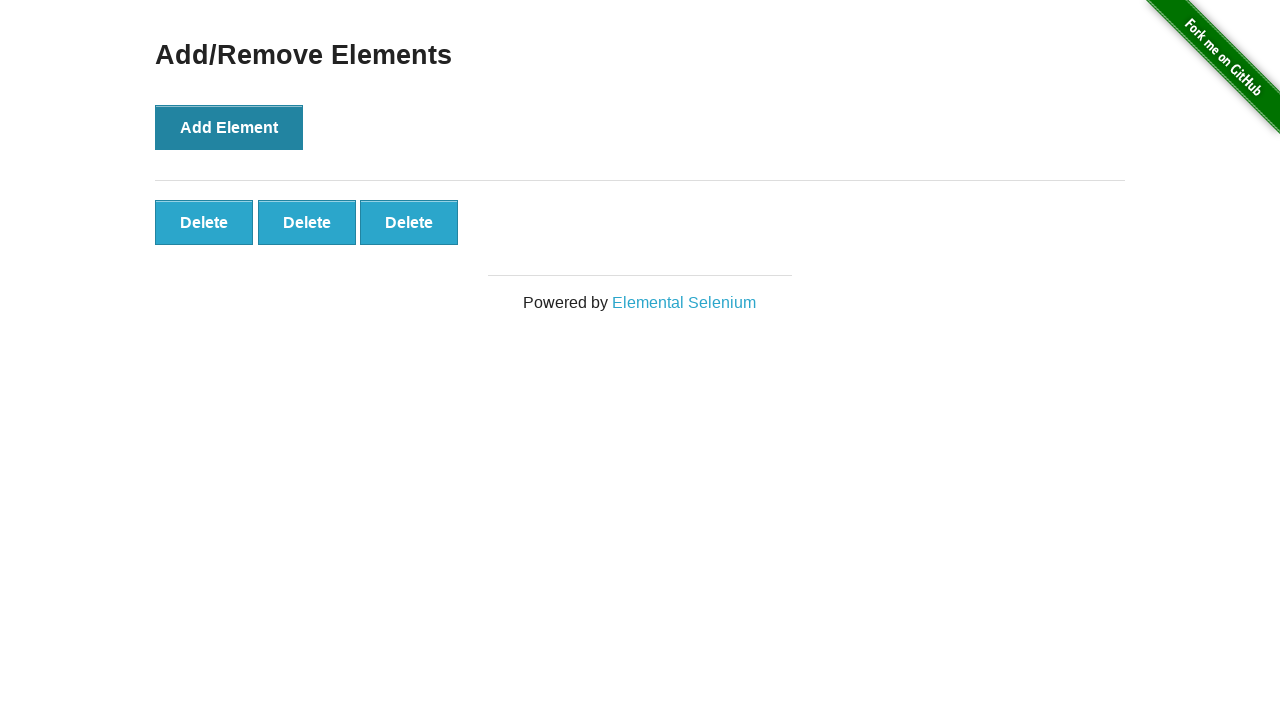

Clicked Add Element button (iteration 4) at (229, 127) on button[onclick='addElement()']
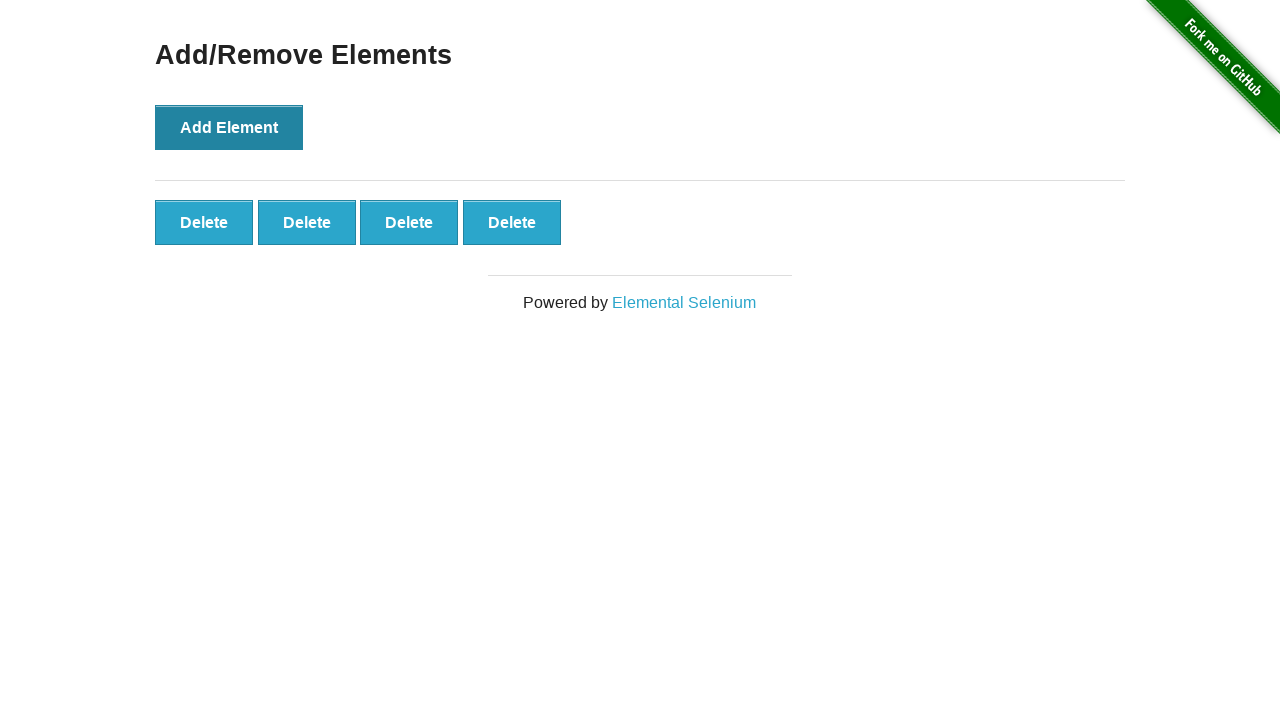

Delete button appeared (iteration 4)
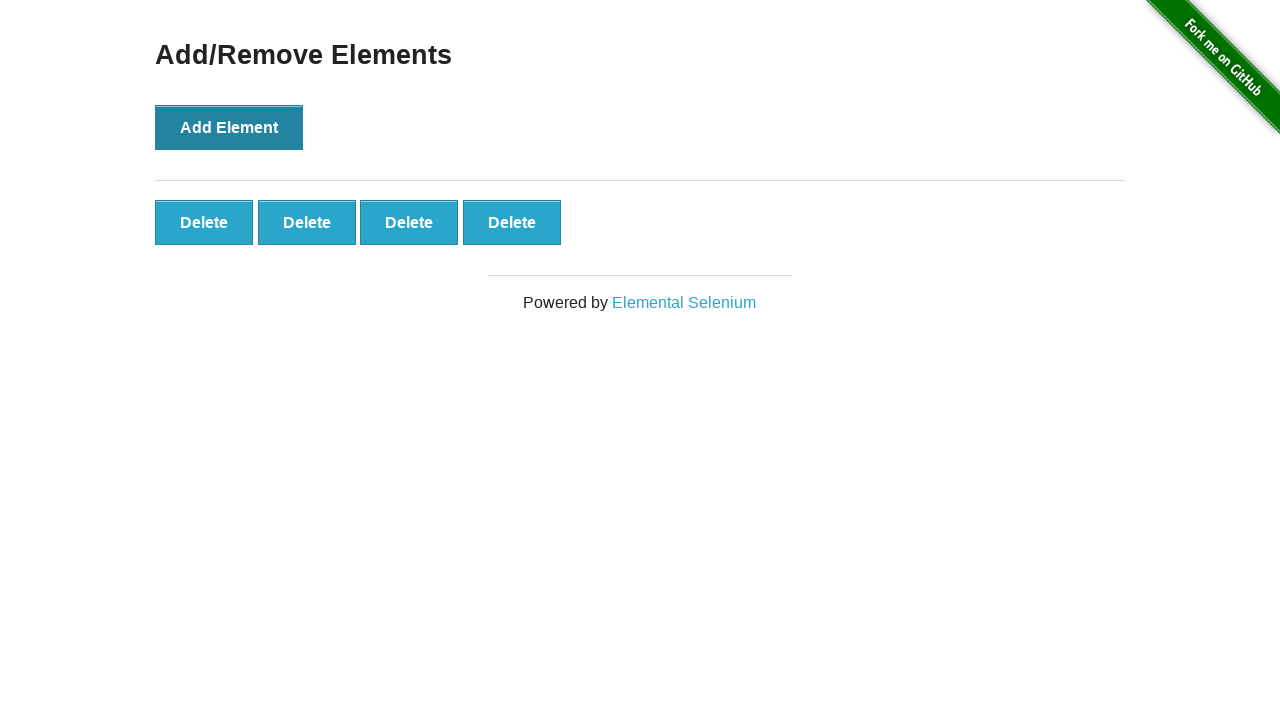

Clicked Add Element button (iteration 5) at (229, 127) on button[onclick='addElement()']
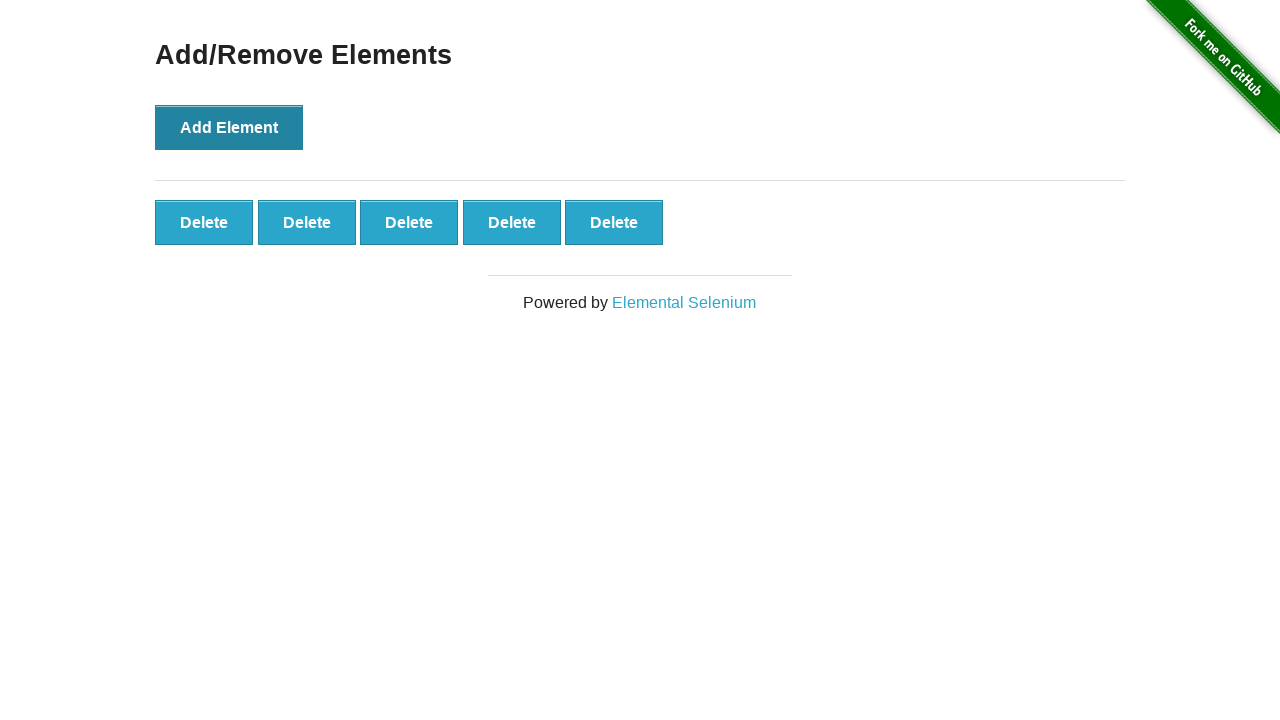

Delete button appeared (iteration 5)
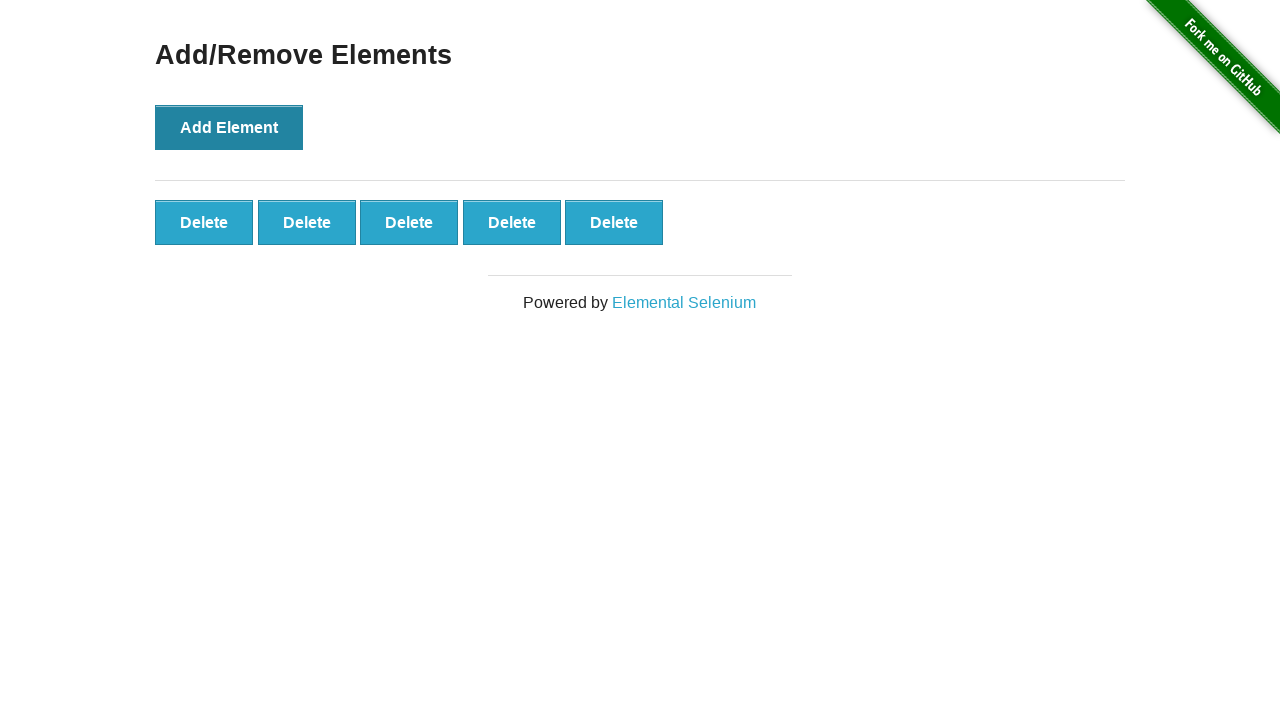

Clicked Add Element button (iteration 6) at (229, 127) on button[onclick='addElement()']
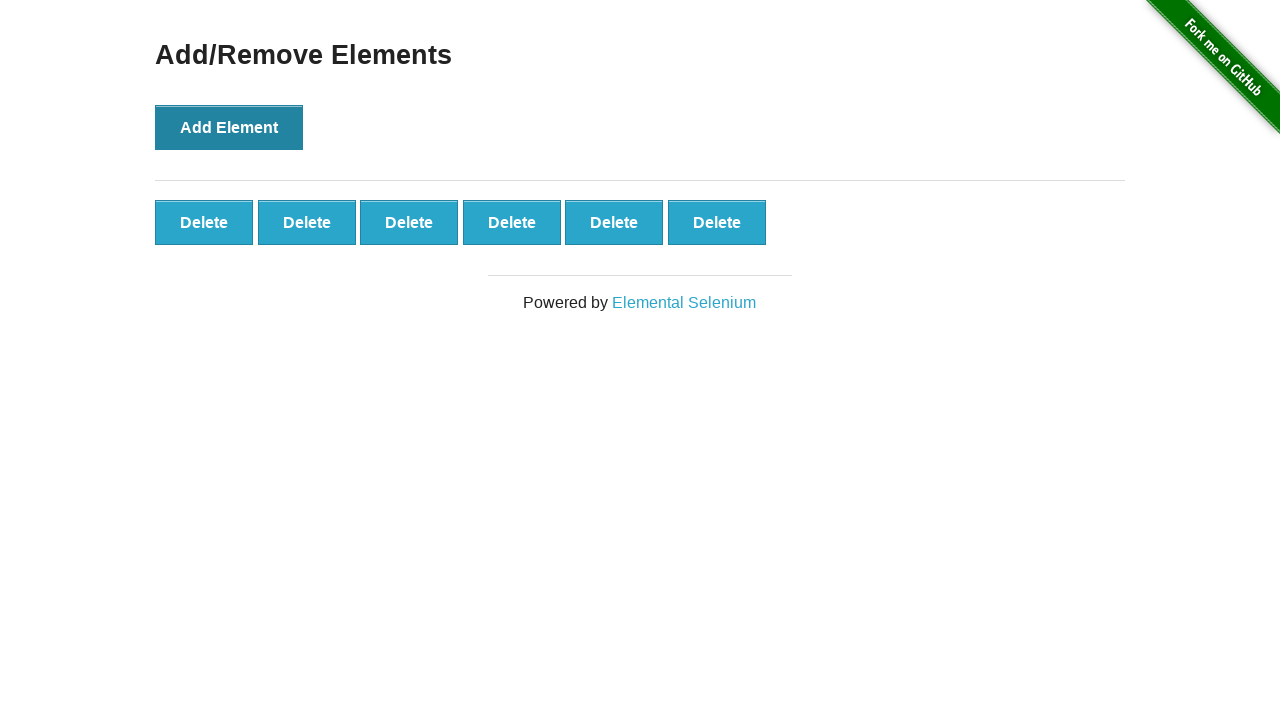

Delete button appeared (iteration 6)
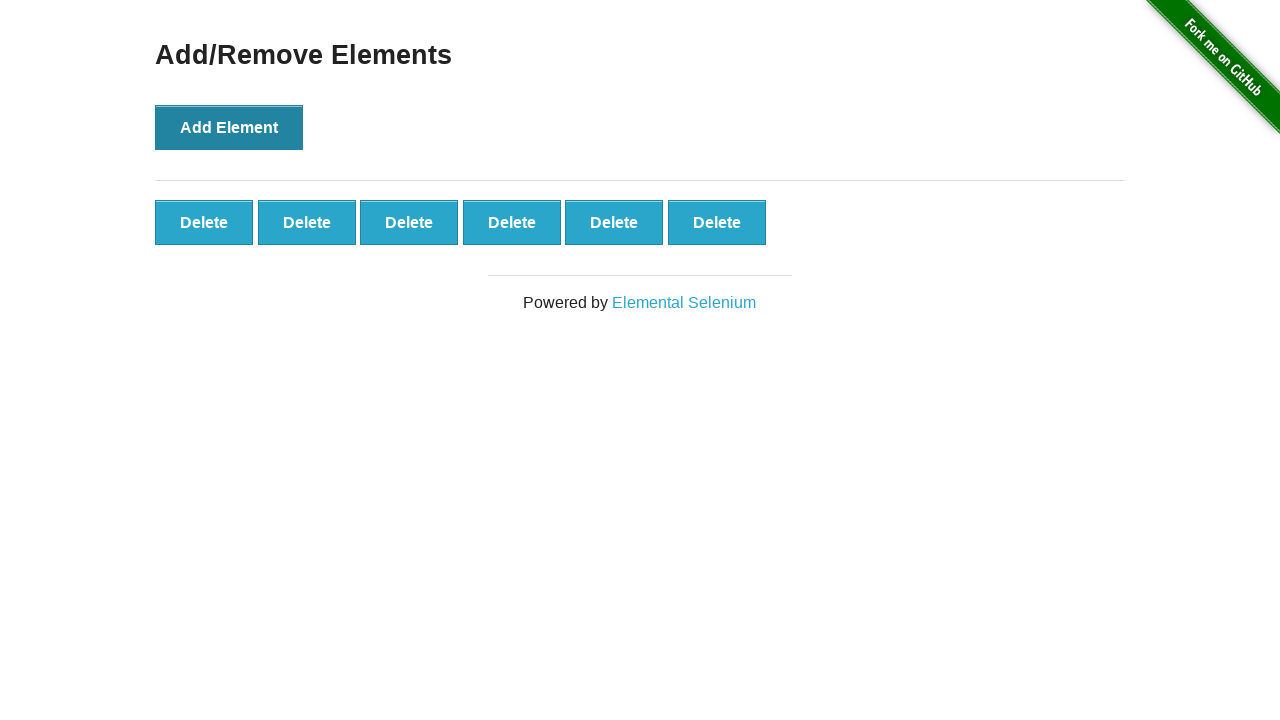

Clicked Add Element button (iteration 7) at (229, 127) on button[onclick='addElement()']
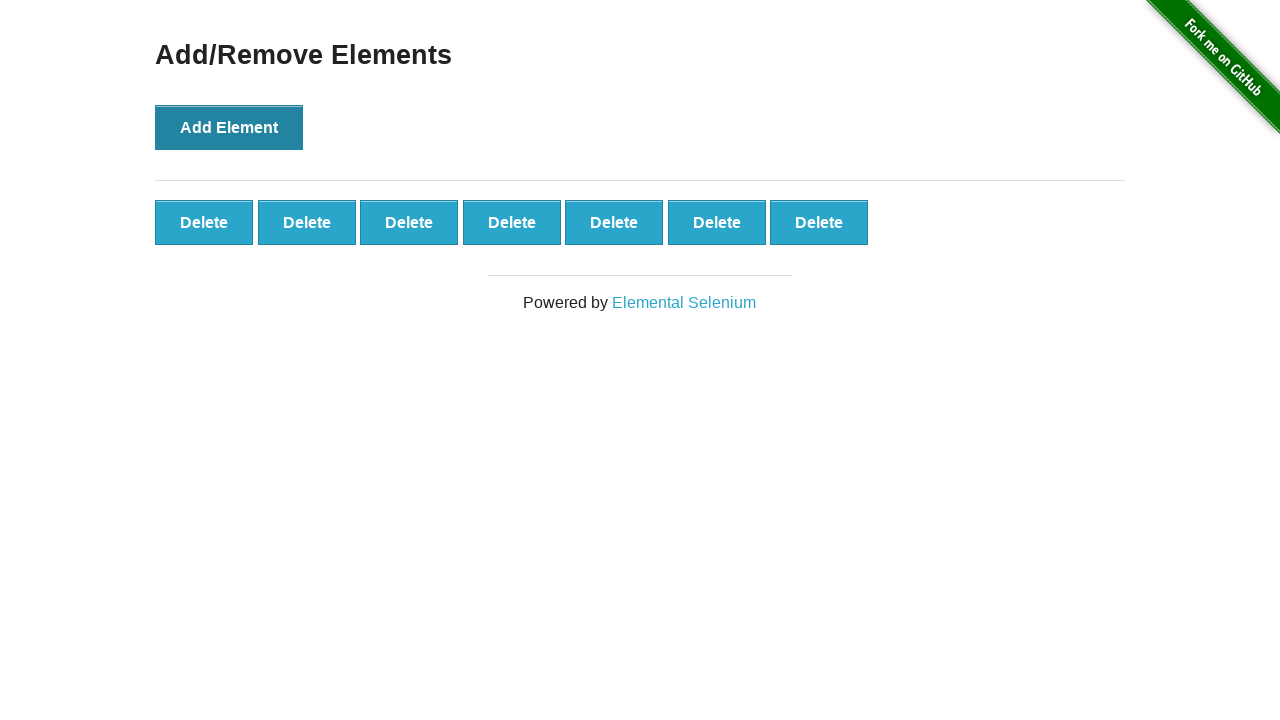

Delete button appeared (iteration 7)
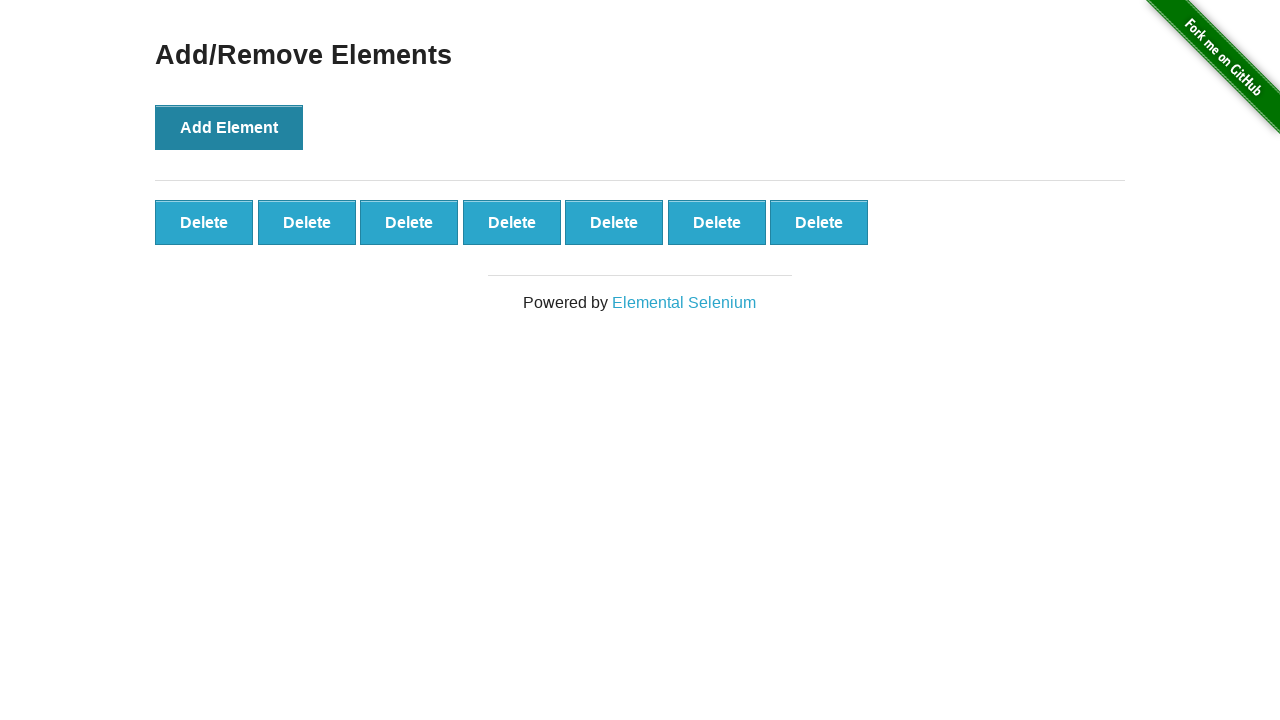

Clicked Add Element button (iteration 8) at (229, 127) on button[onclick='addElement()']
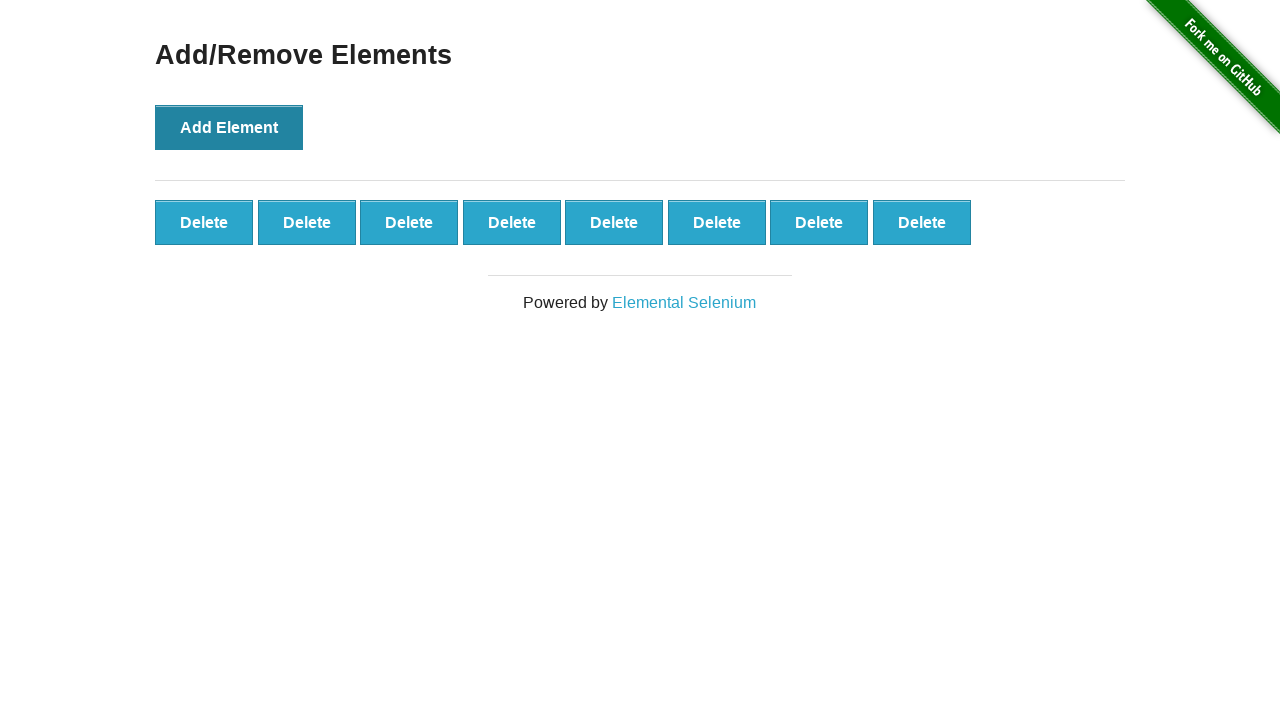

Delete button appeared (iteration 8)
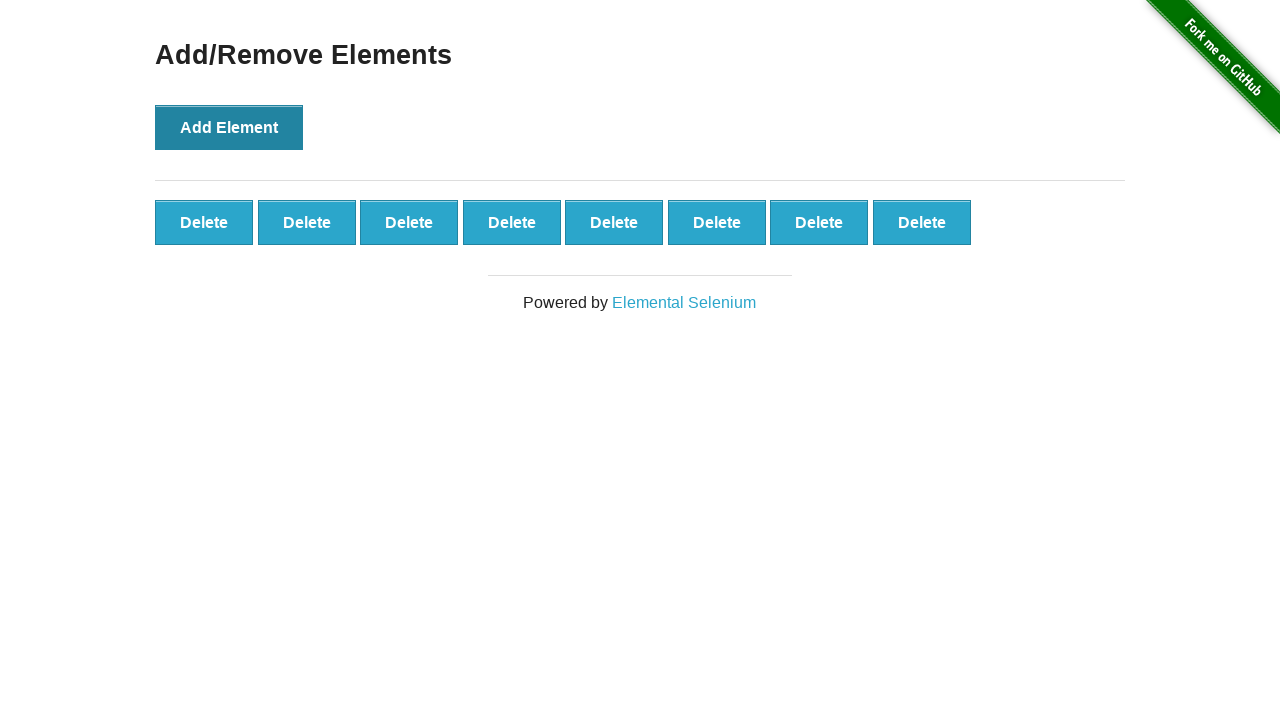

Clicked Add Element button (iteration 9) at (229, 127) on button[onclick='addElement()']
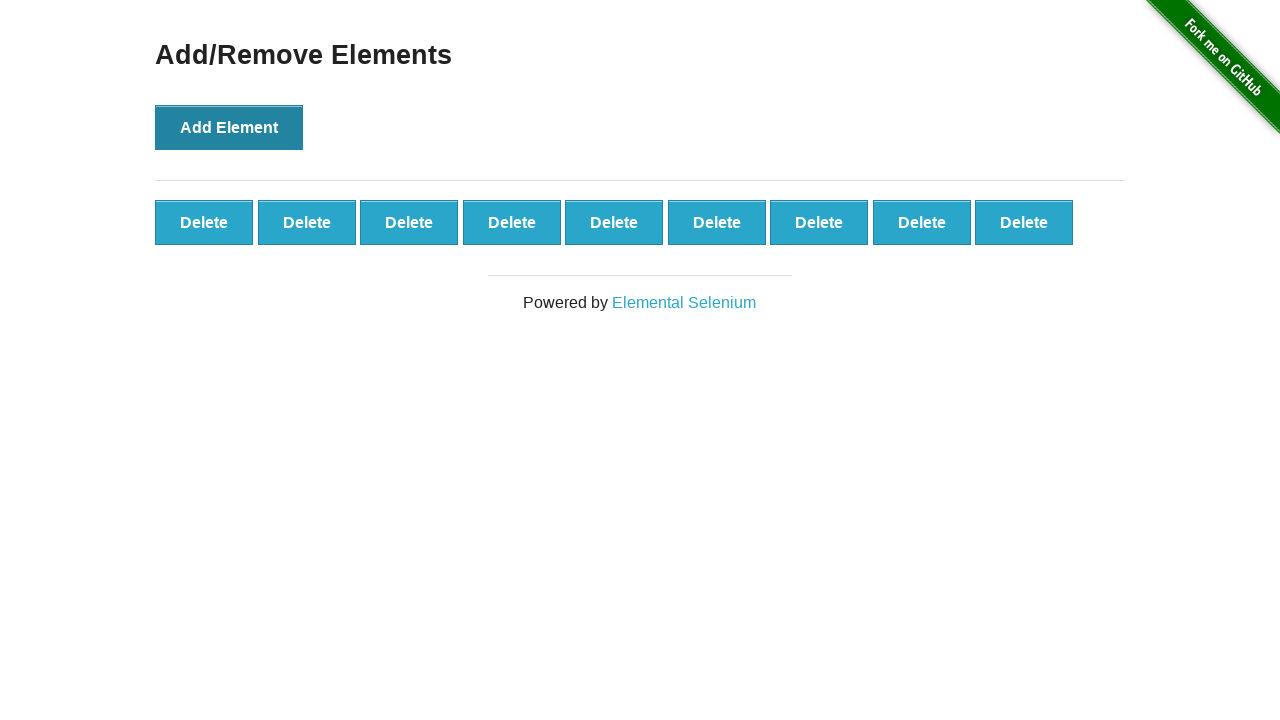

Delete button appeared (iteration 9)
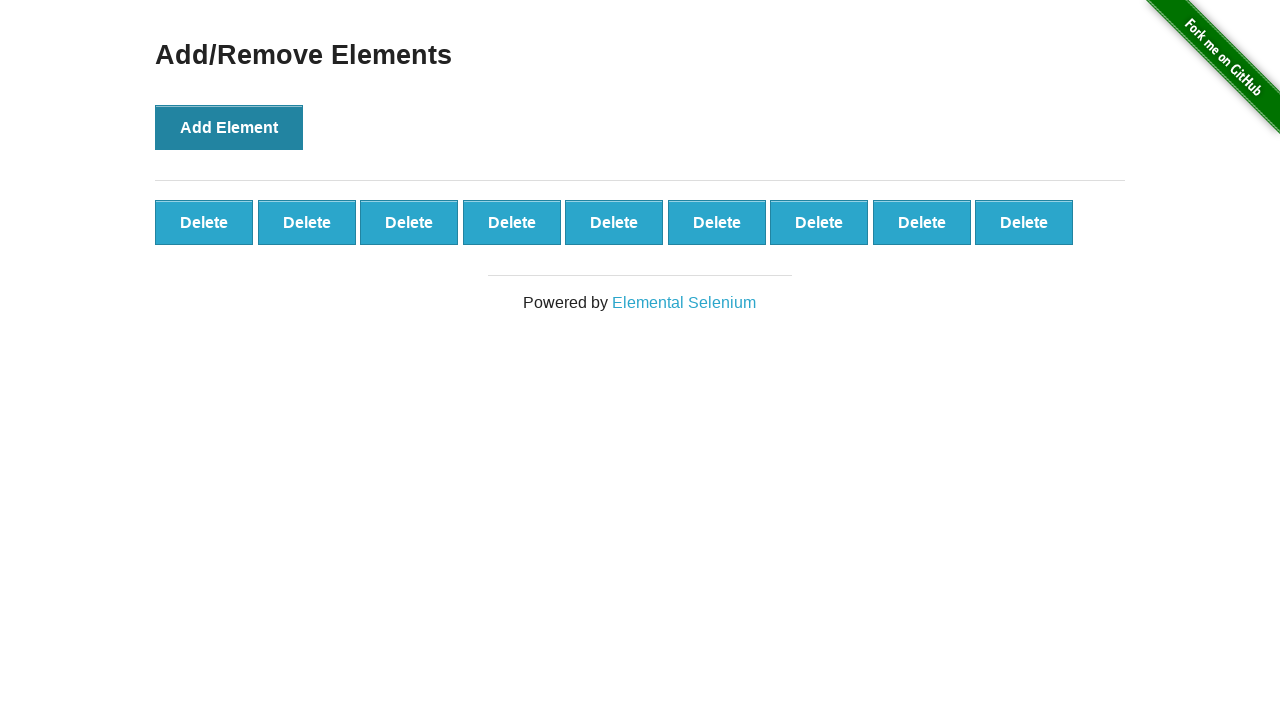

Clicked Add Element button (iteration 10) at (229, 127) on button[onclick='addElement()']
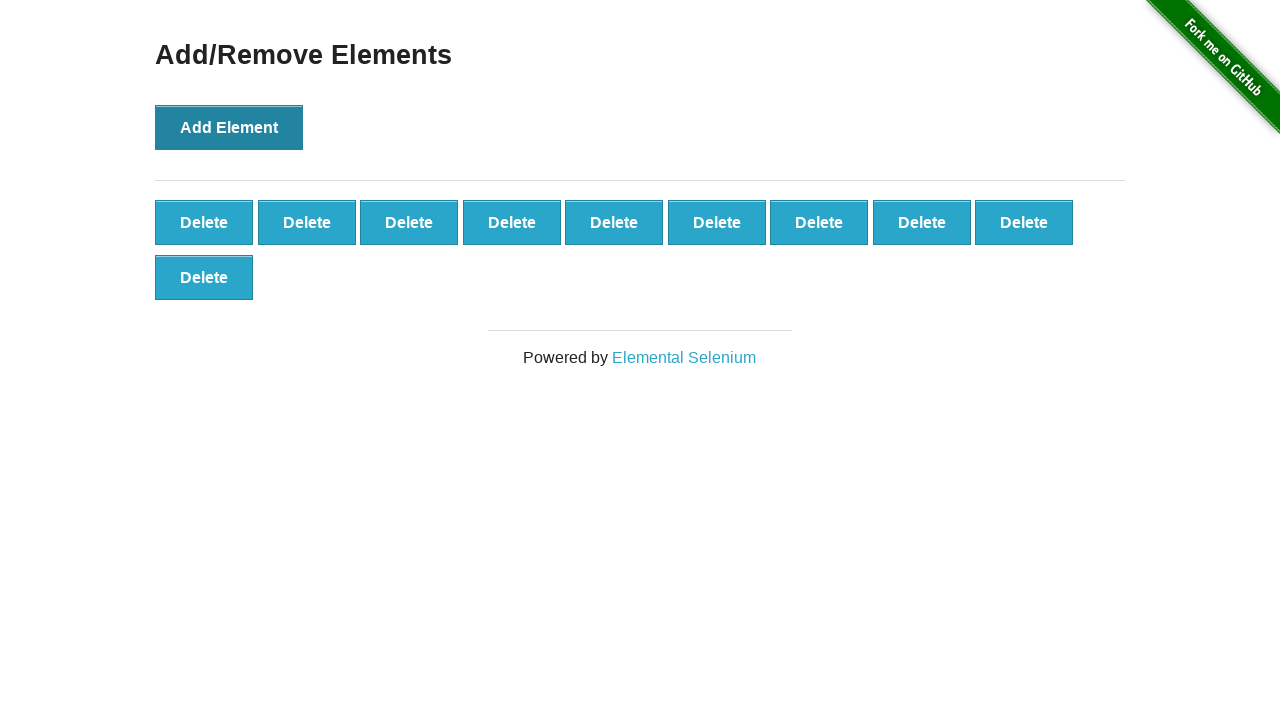

Delete button appeared (iteration 10)
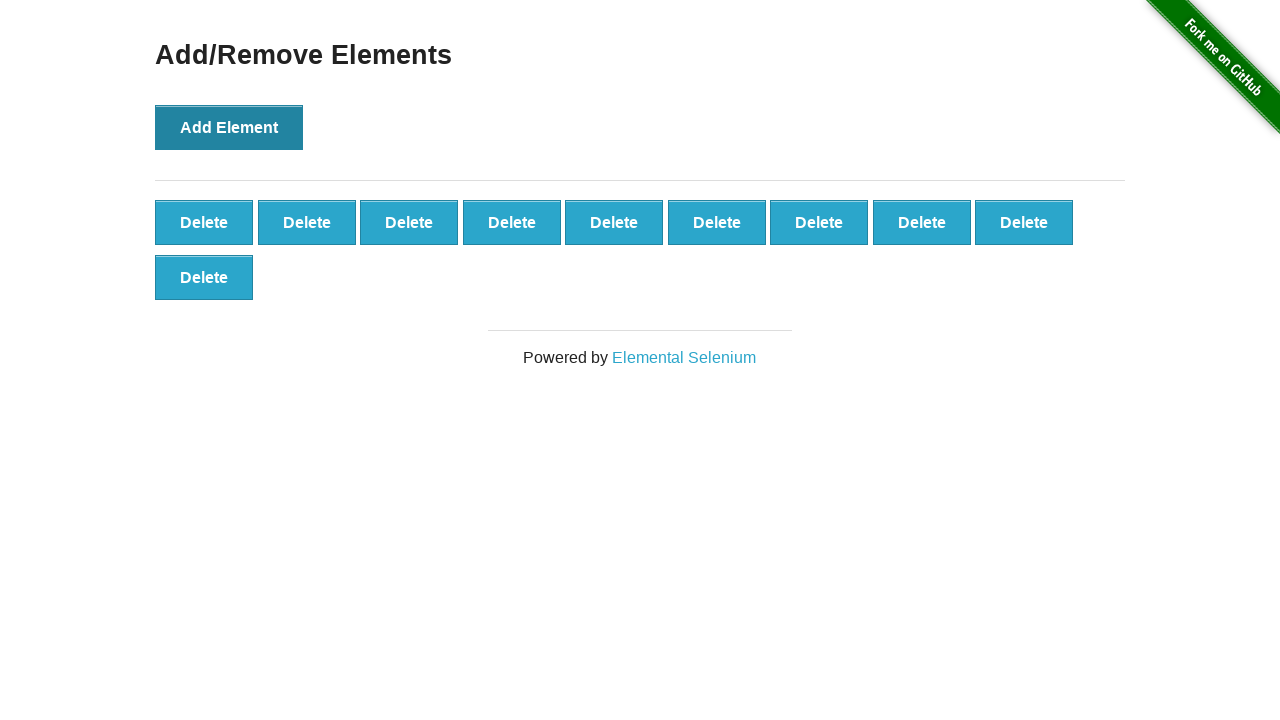

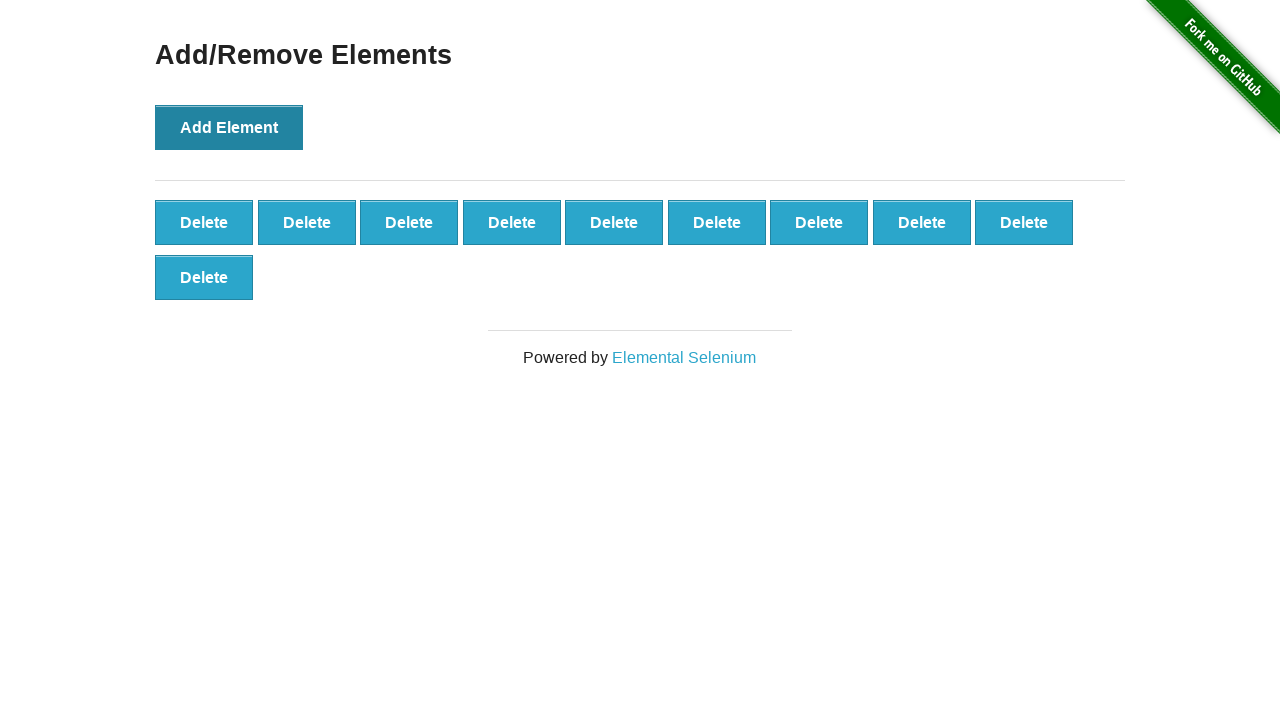